Tests JavaScript prompt alert functionality by clicking on the Textbox tab, triggering a prompt dialog, entering text into the prompt, and accepting it.

Starting URL: http://demo.automationtesting.in/Alerts.html

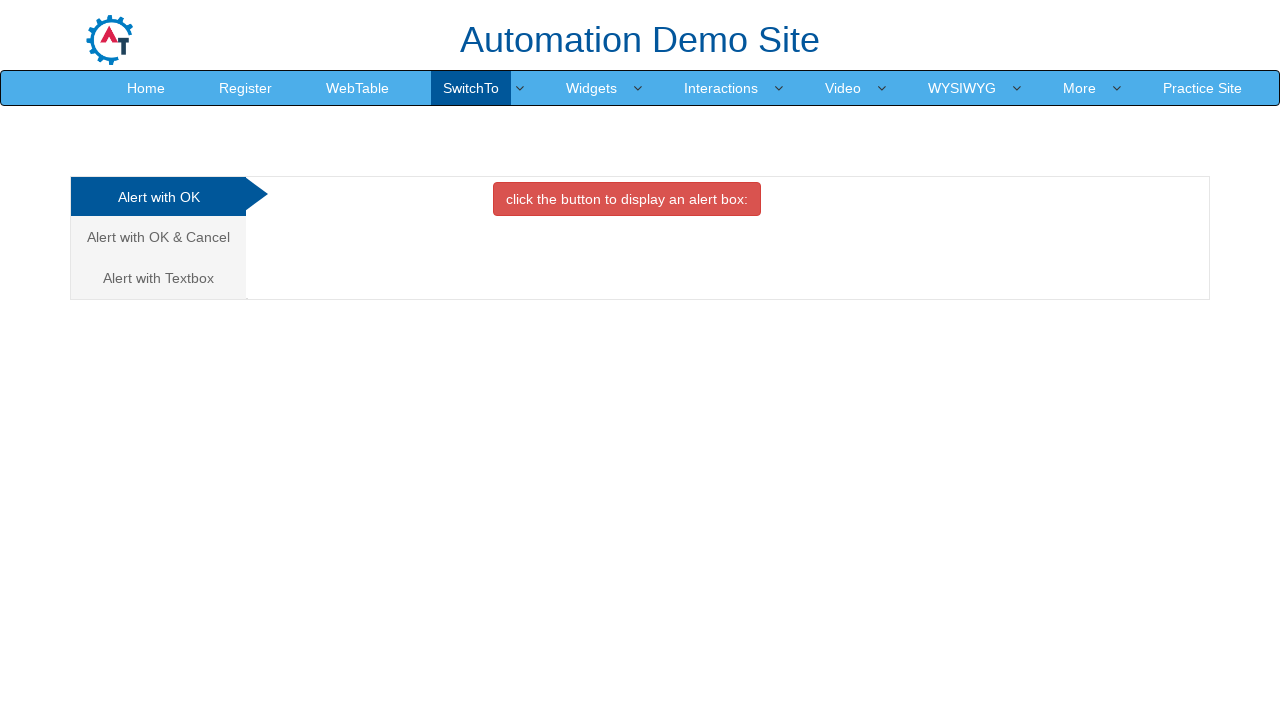

Clicked on the Textbox tab to switch to prompt alert section at (158, 278) on a[href='#Textbox']
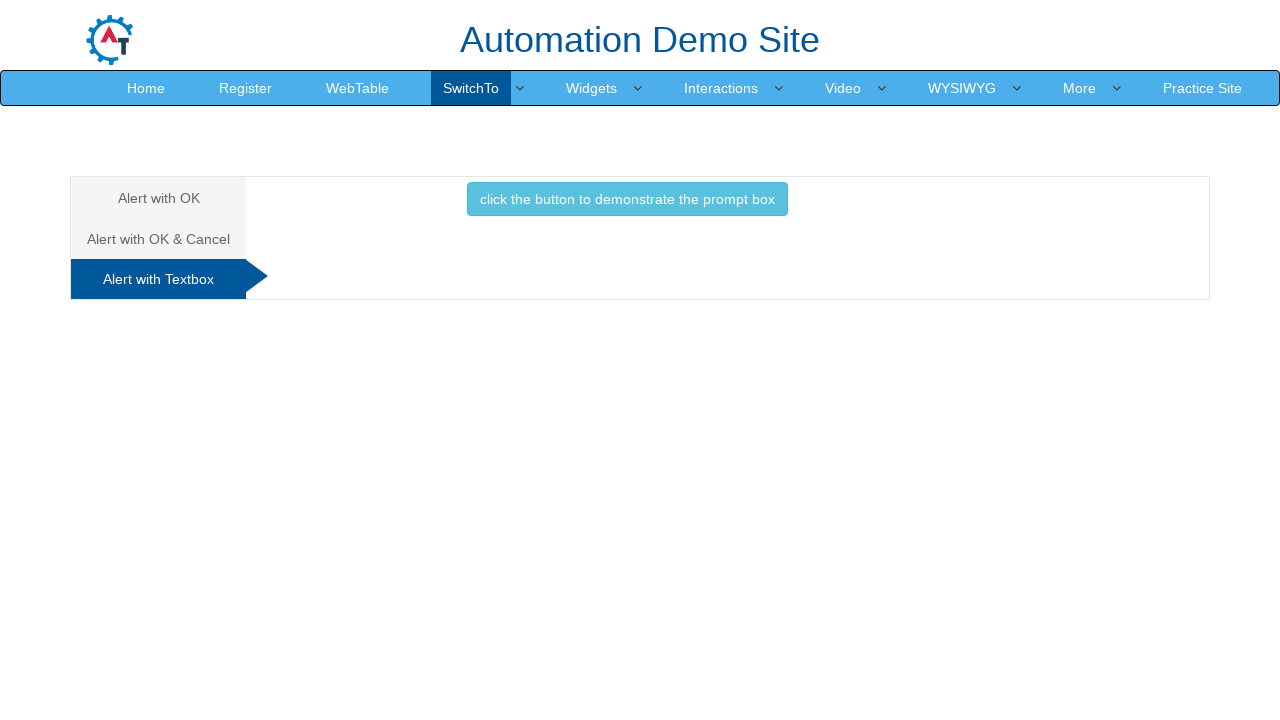

Clicked the button to trigger the prompt dialog at (627, 199) on button[onclick='promptbox()']
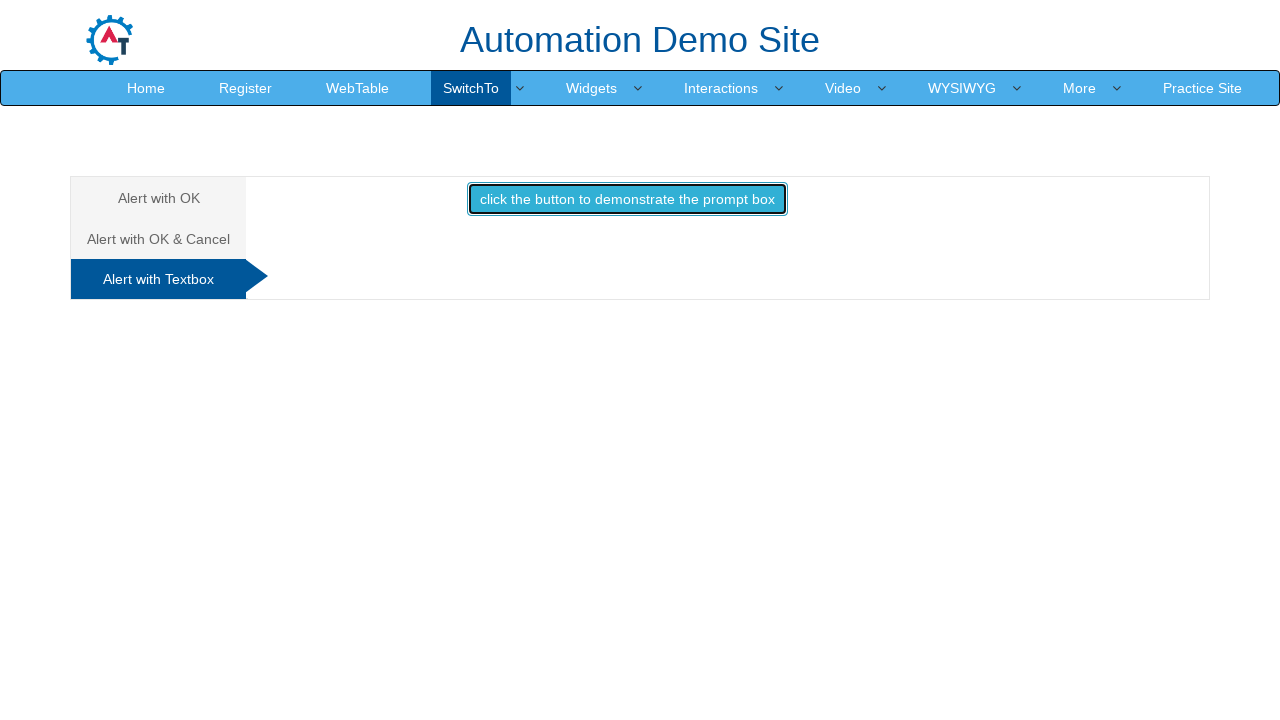

Set up dialog handler to accept prompt with text 'hi'
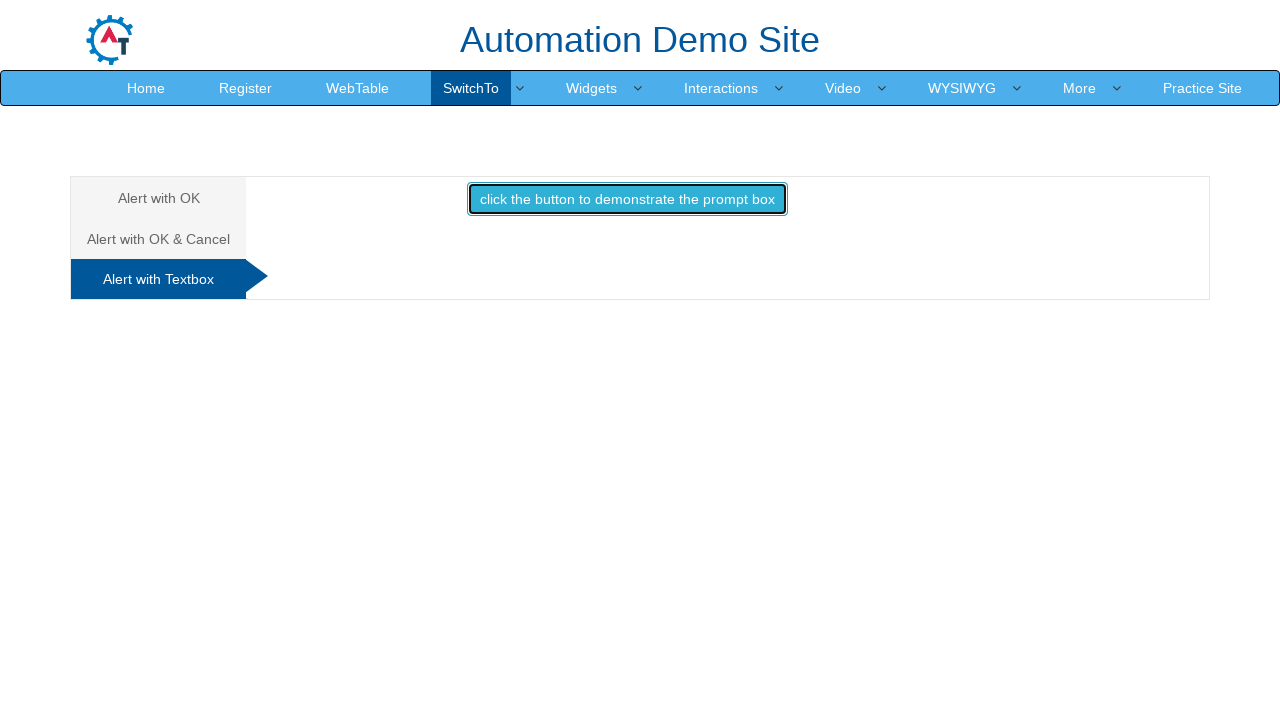

Re-clicked the button to trigger the prompt dialog with handler ready at (627, 199) on button[onclick='promptbox()']
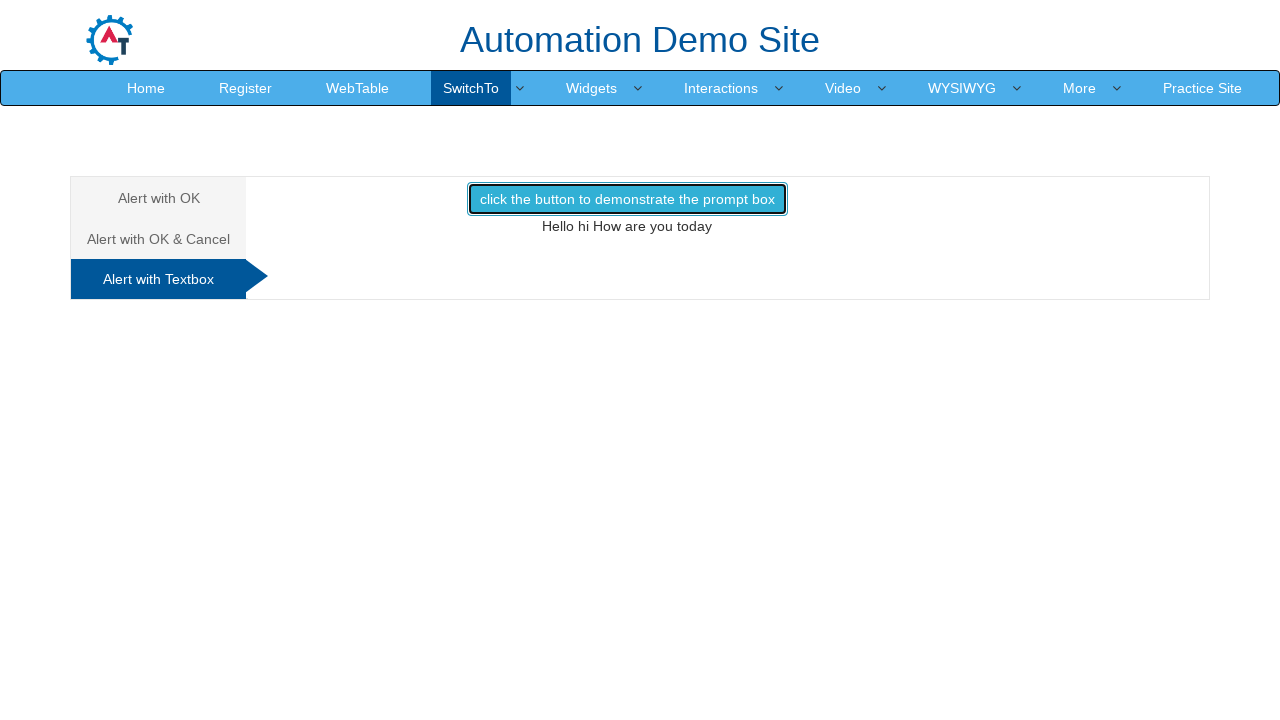

Waited for dialog interaction to complete
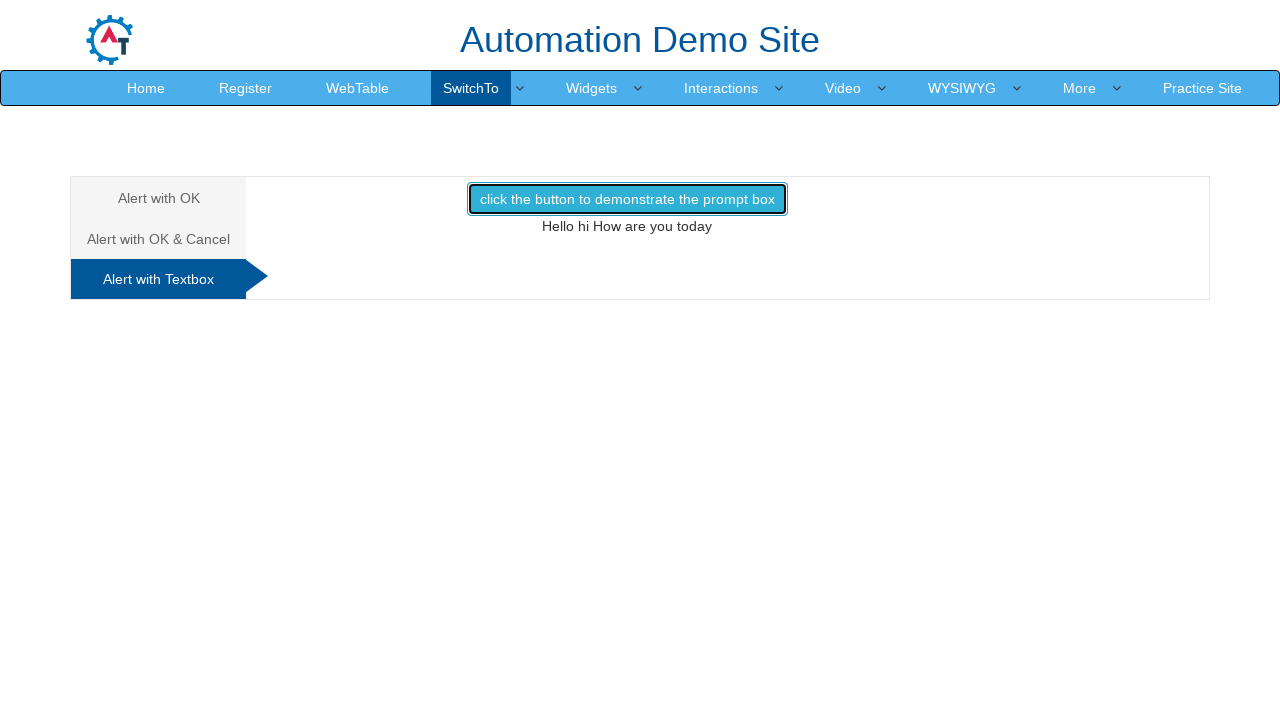

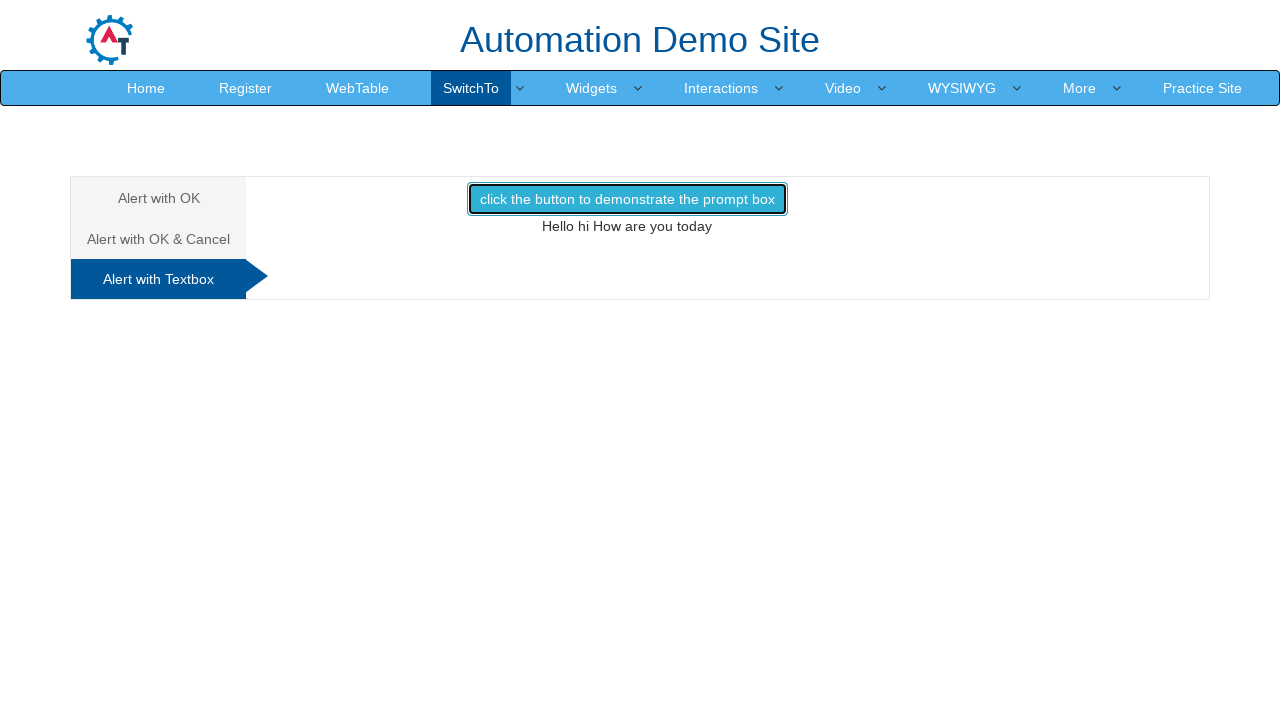